Tests JavaScript alert handling by clicking a button that triggers an alert and then accepting the alert dialog.

Starting URL: https://demoqa.com/alerts

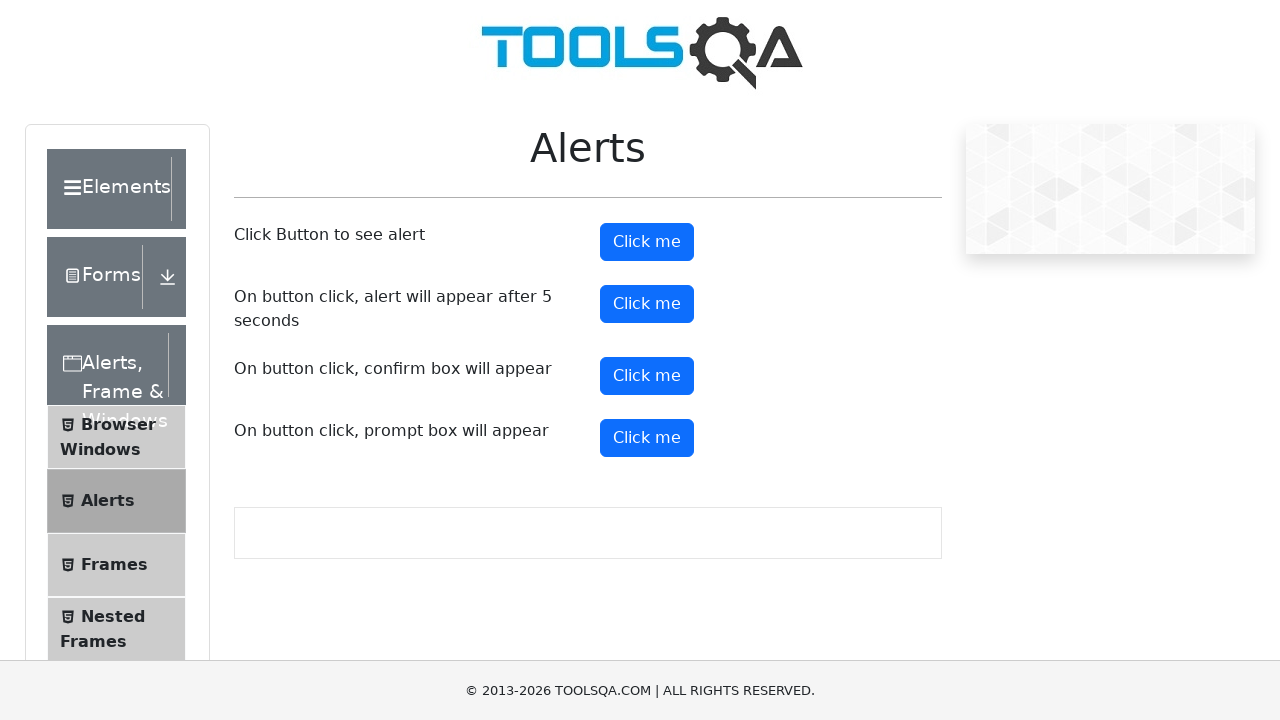

Clicked alert button to trigger JavaScript alert at (647, 242) on #alertButton
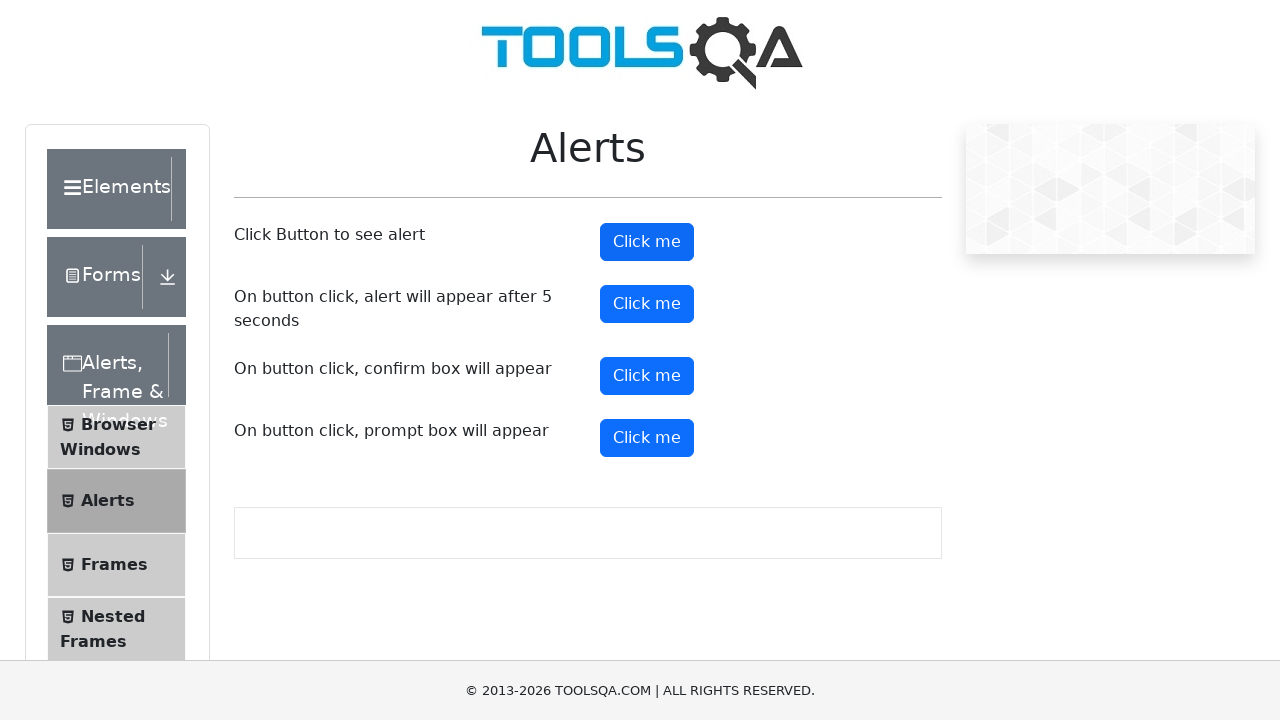

Set up dialog handler to accept alerts
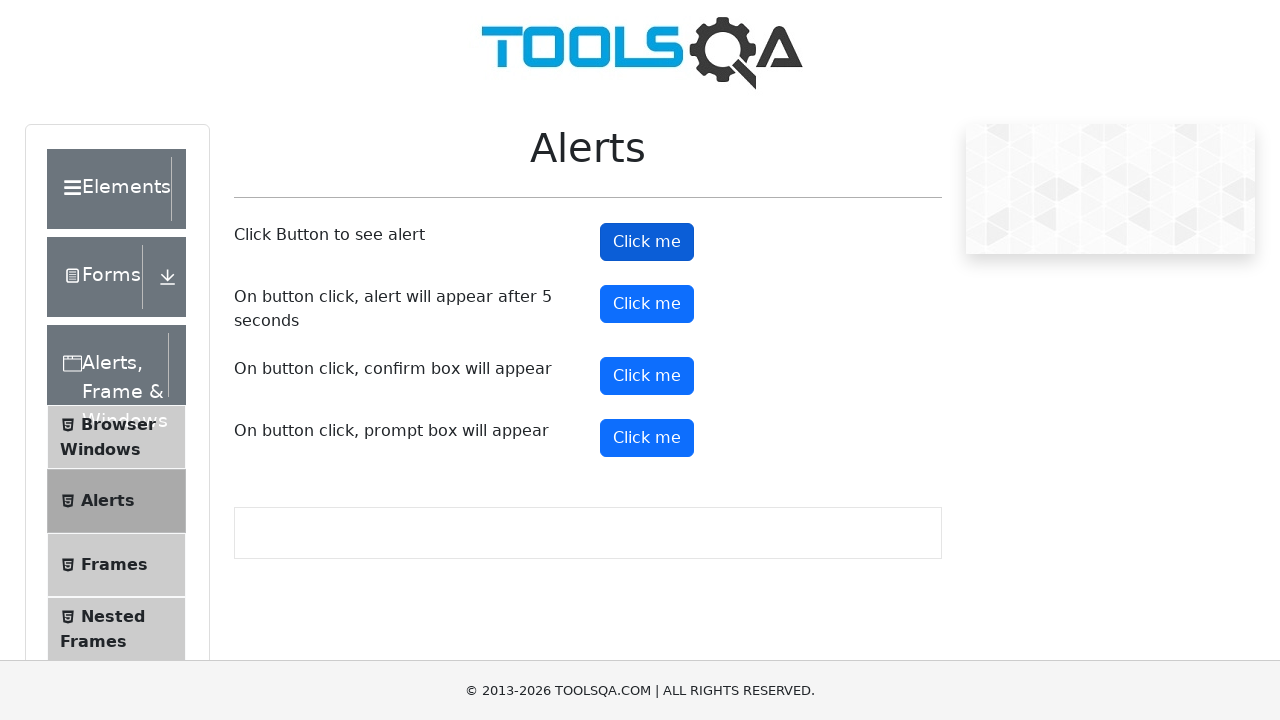

Configured one-time dialog handler to accept next alert
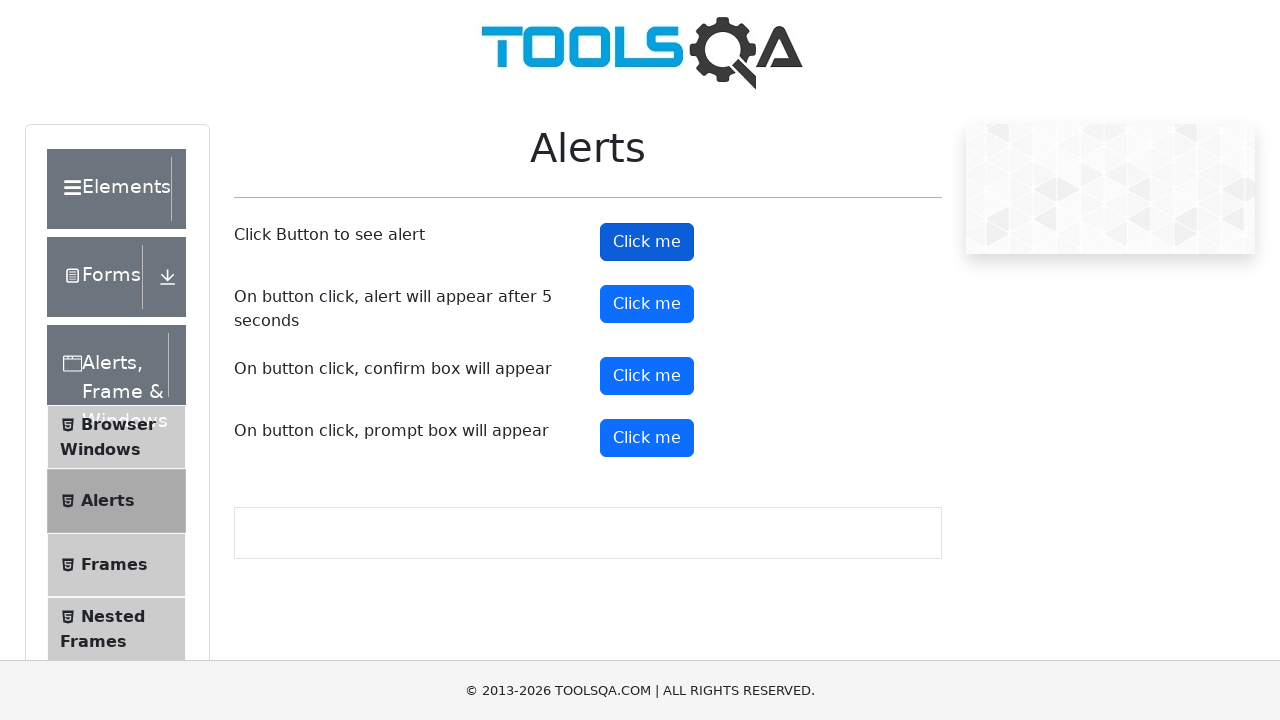

Clicked alert button to trigger JavaScript alert at (647, 242) on #alertButton
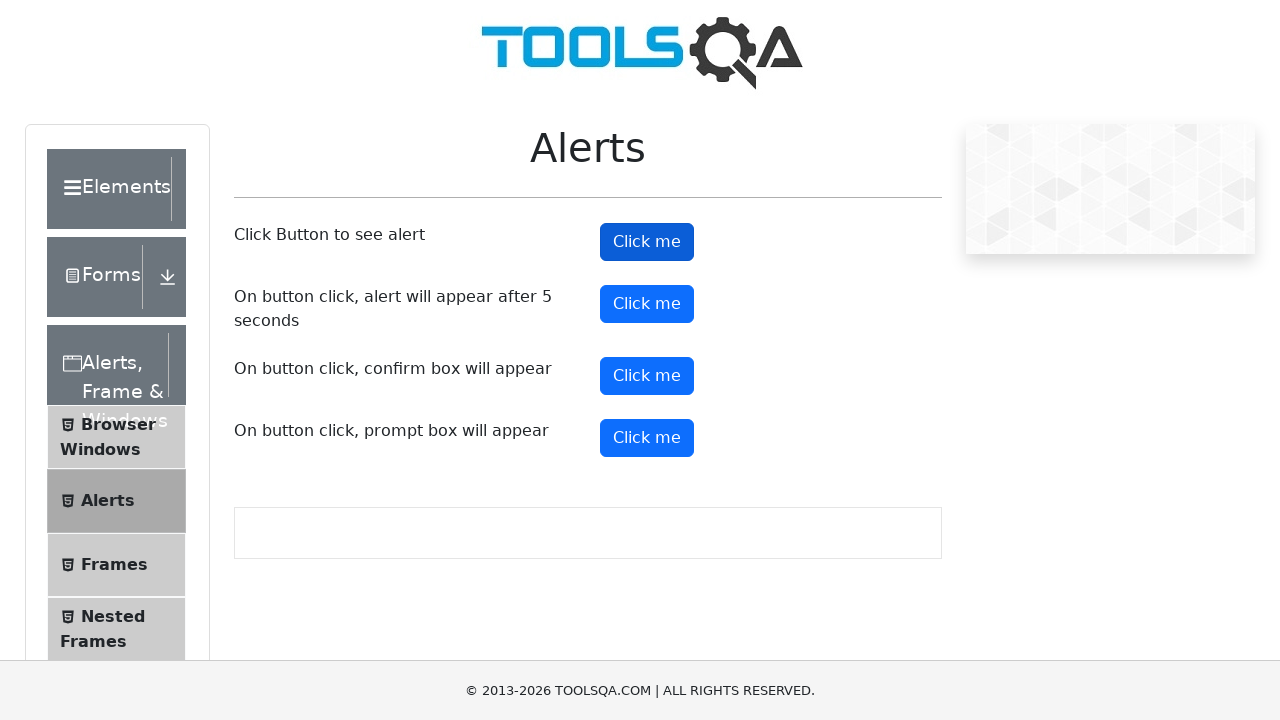

Waited 1000ms to ensure alert was handled
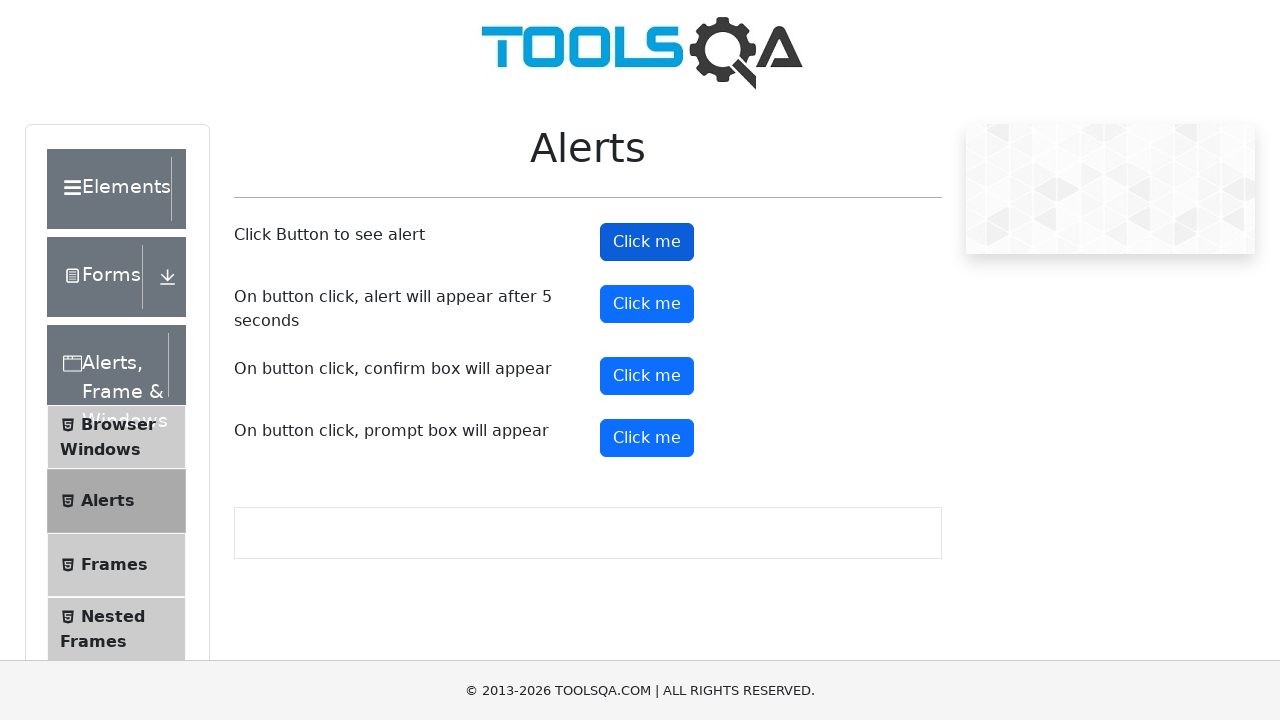

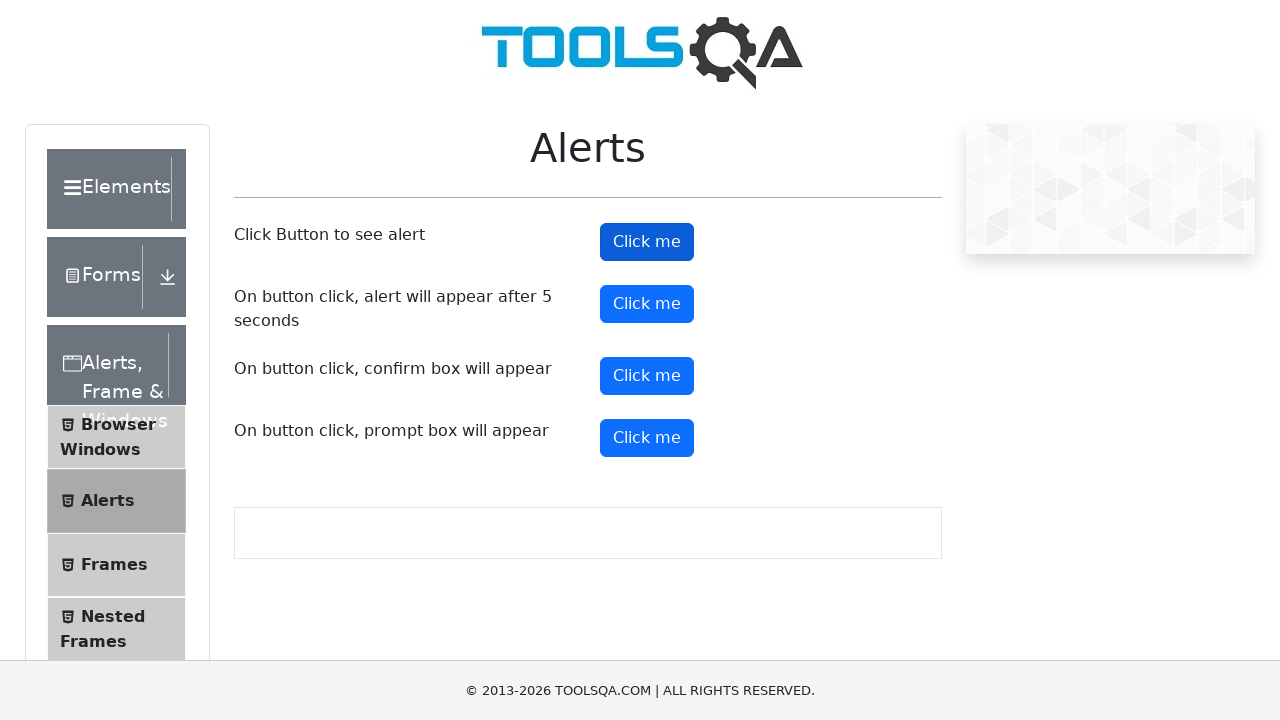